Tests hover functionality by hovering over user profile images to reveal their usernames

Starting URL: https://the-internet.herokuapp.com/hovers

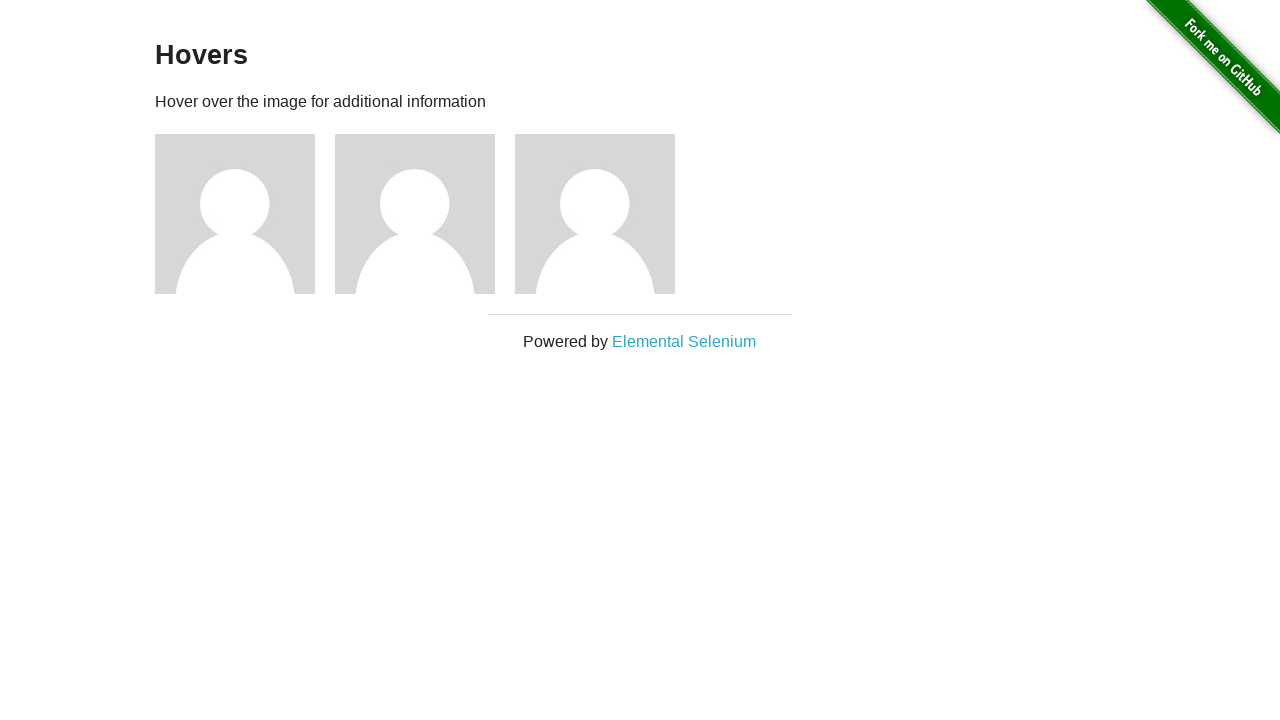

Hovered over first user profile image at (245, 214) on xpath=//div[@class='figure'][1]
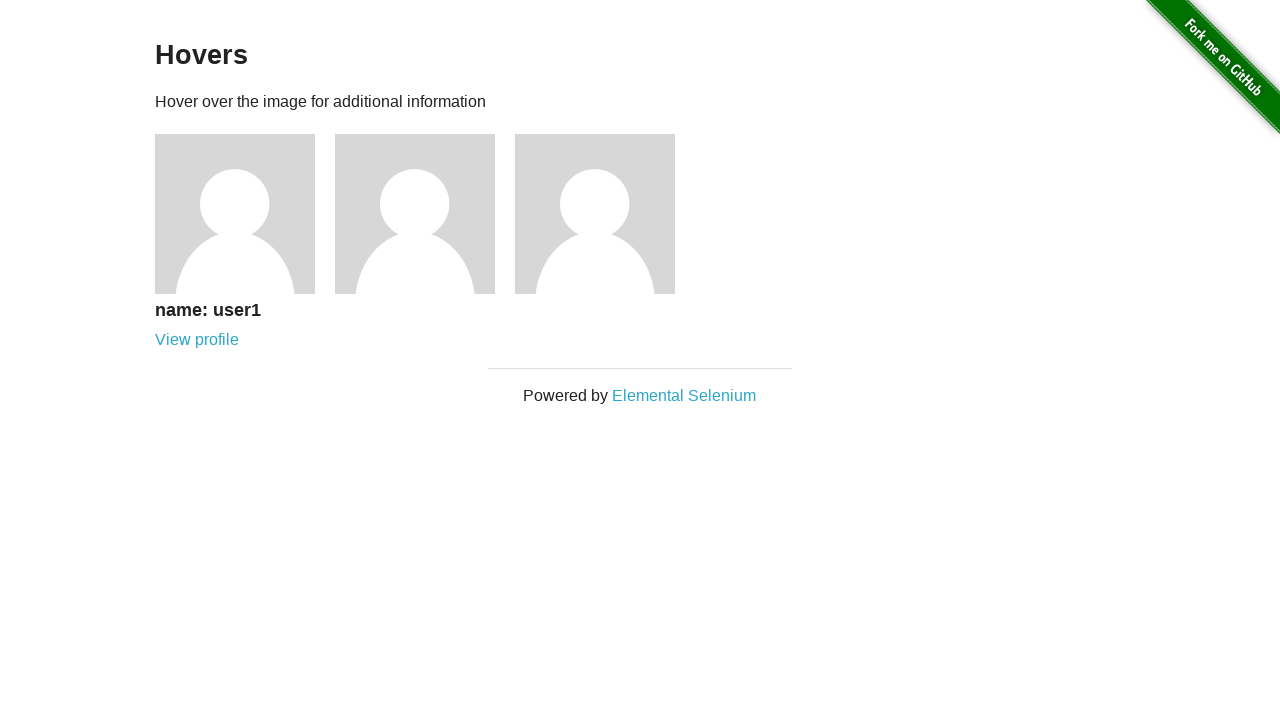

Username 'user1' revealed after hover
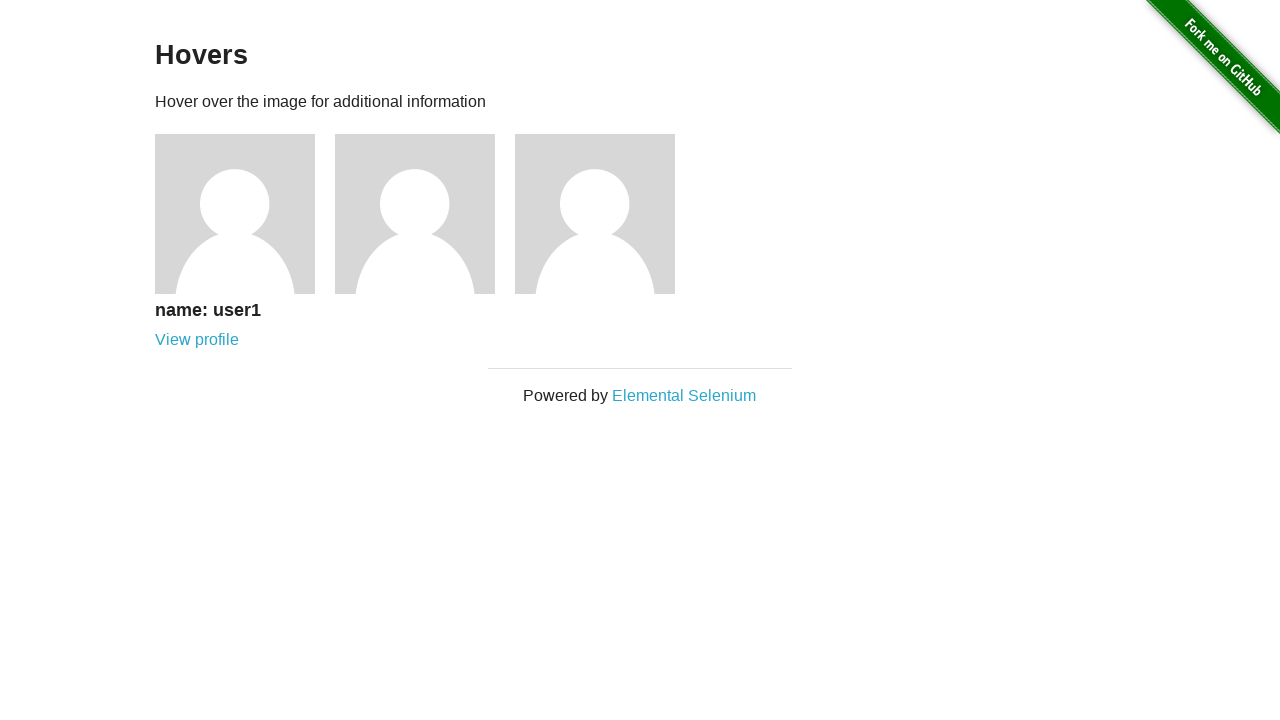

Hovered over second user profile image at (425, 214) on xpath=//div[@class='figure'][2]
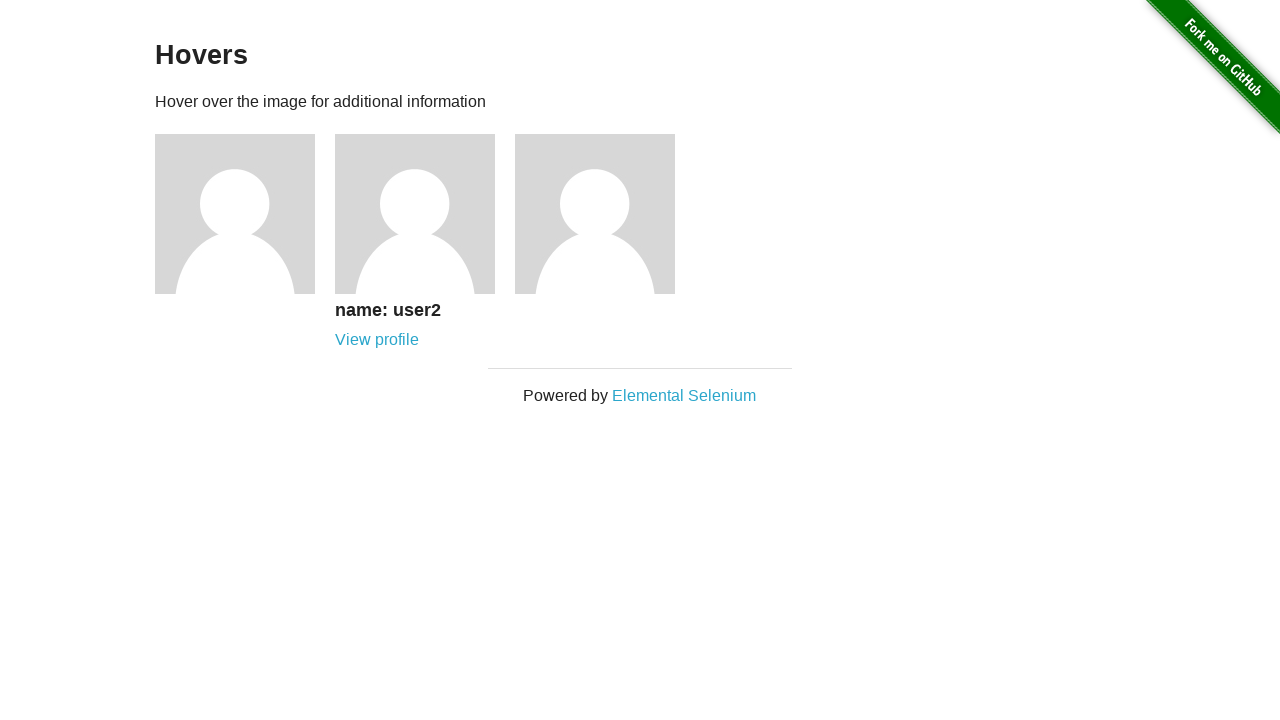

Username 'user2' revealed after hover
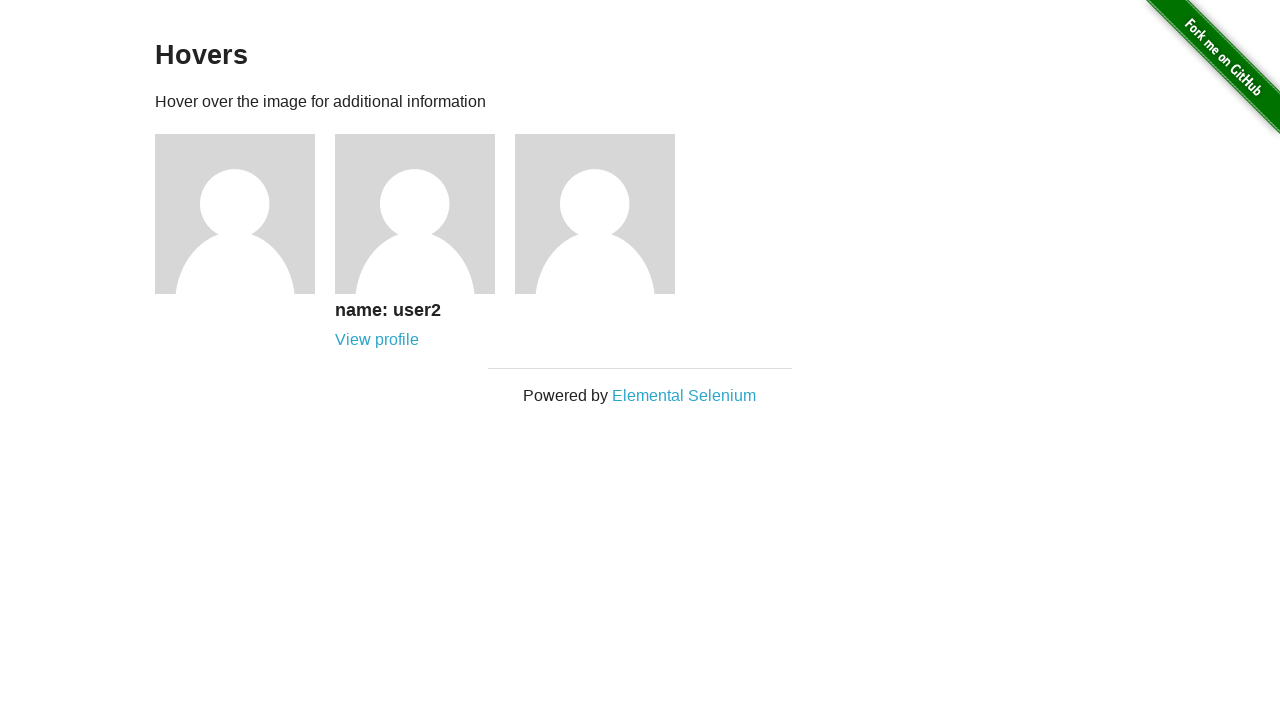

Hovered over third user profile image at (605, 214) on xpath=//div[@class='figure'][3]
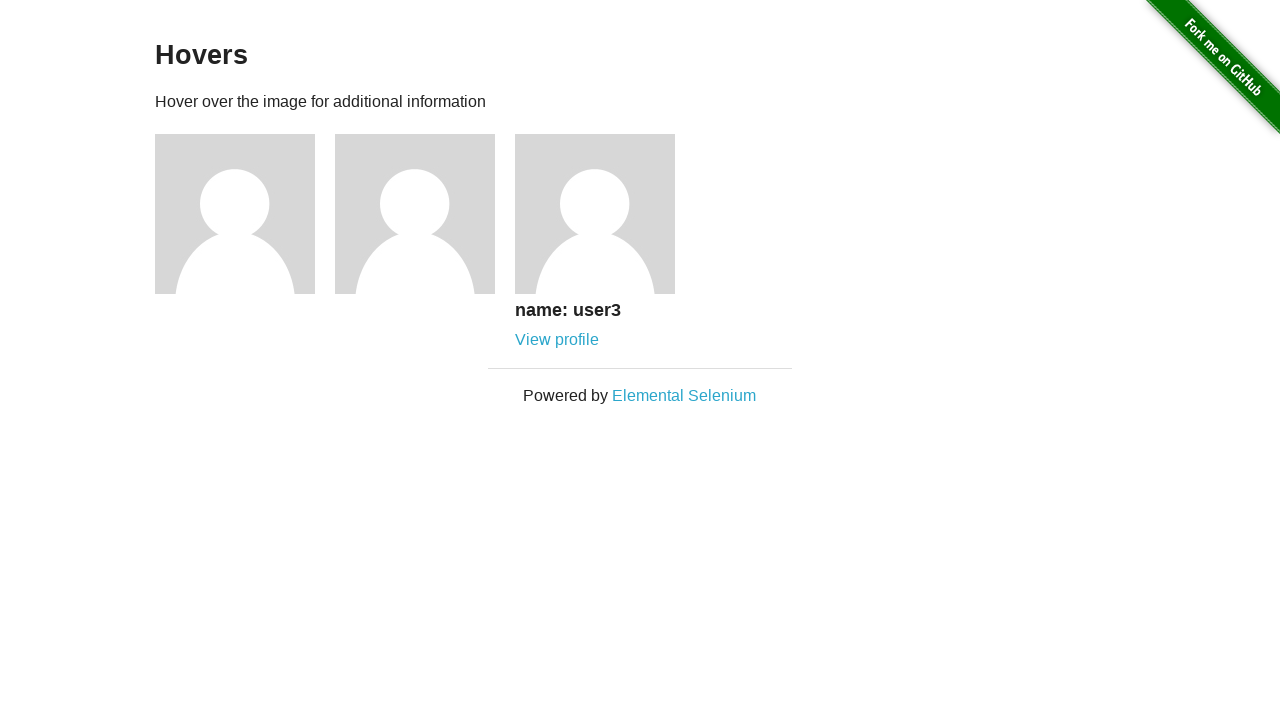

Username 'user3' revealed after hover
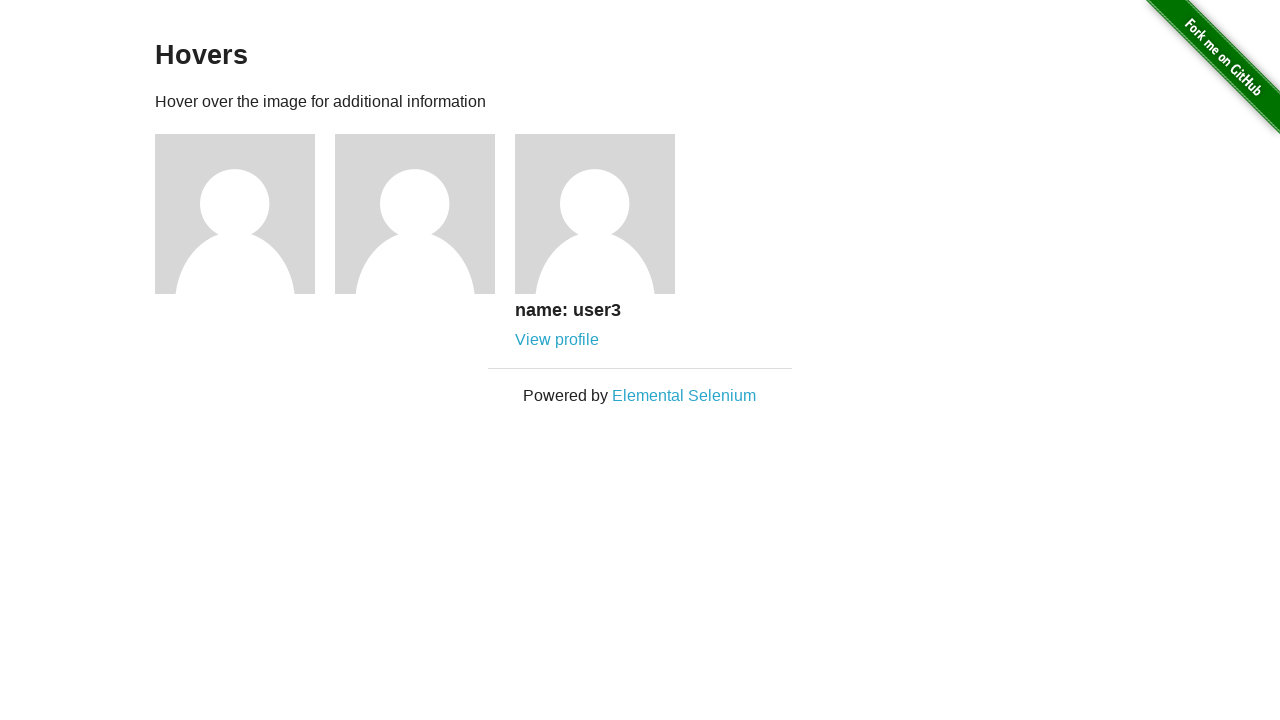

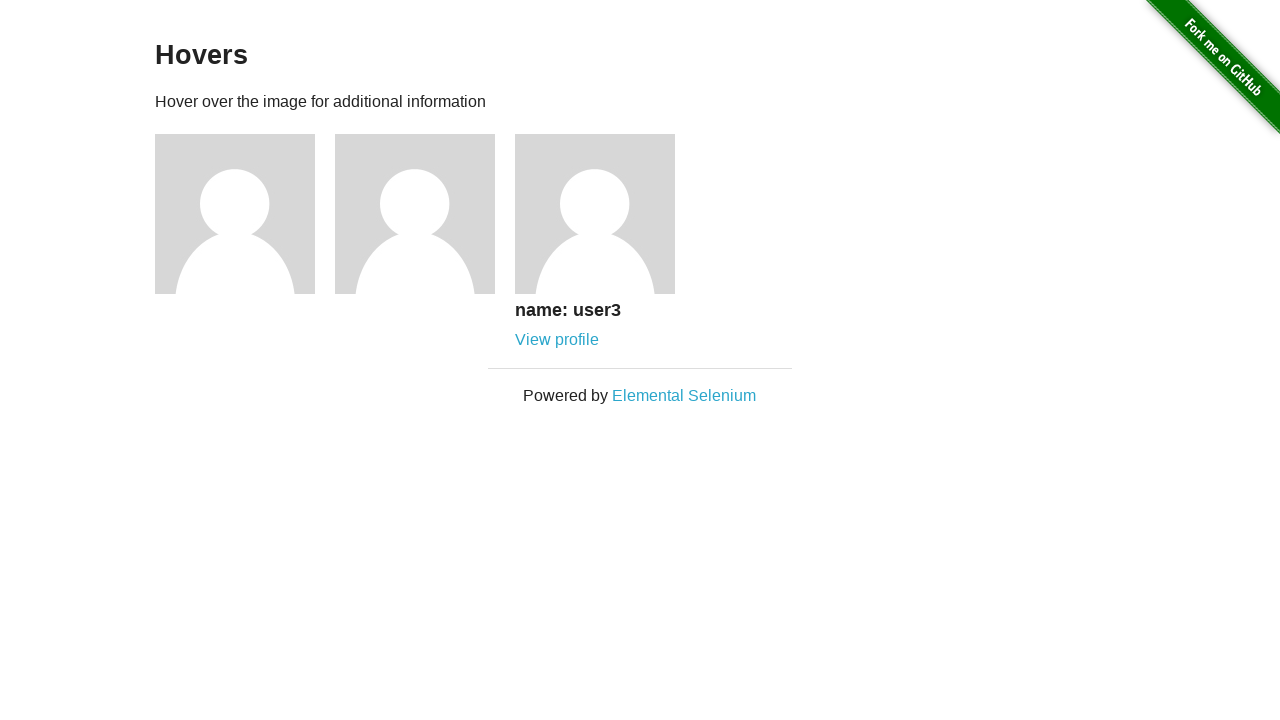